Tests dynamic loading functionality by clicking a Start button and waiting for "Hello World!" text to appear after the page dynamically loads content.

Starting URL: https://the-internet.herokuapp.com/dynamic_loading/1

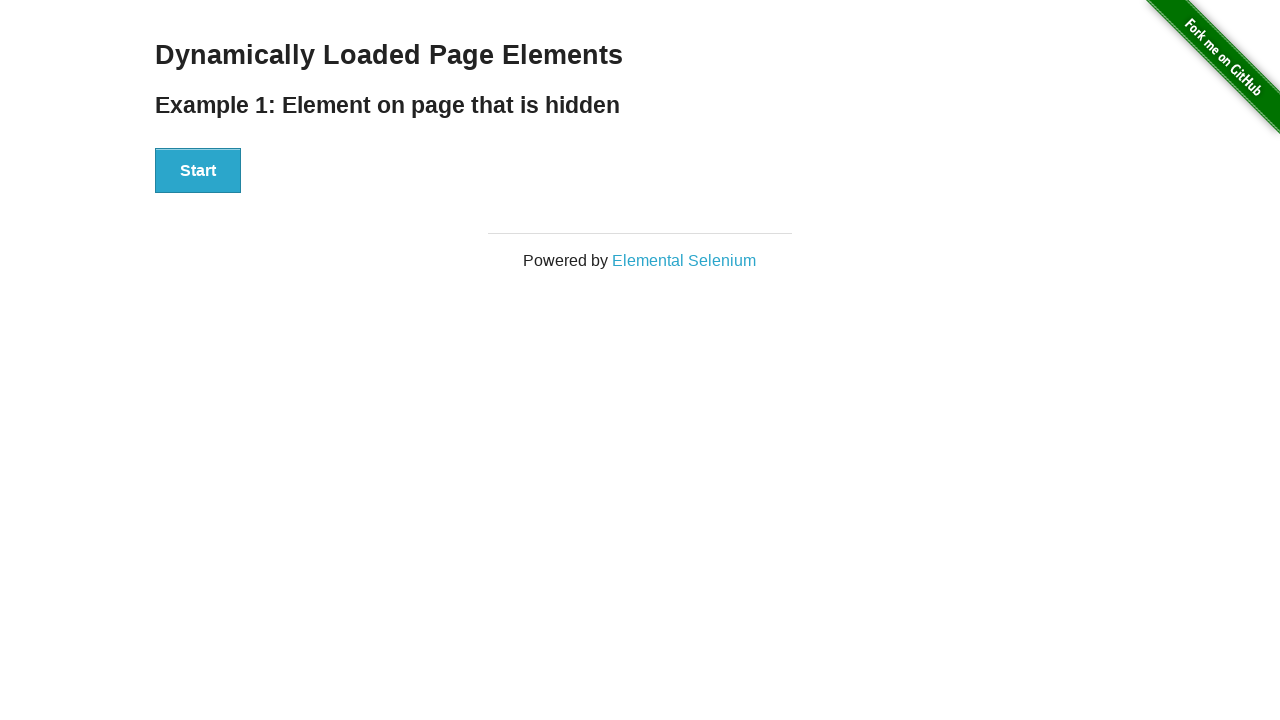

Clicked the Start button to initiate dynamic loading at (198, 171) on xpath=//button
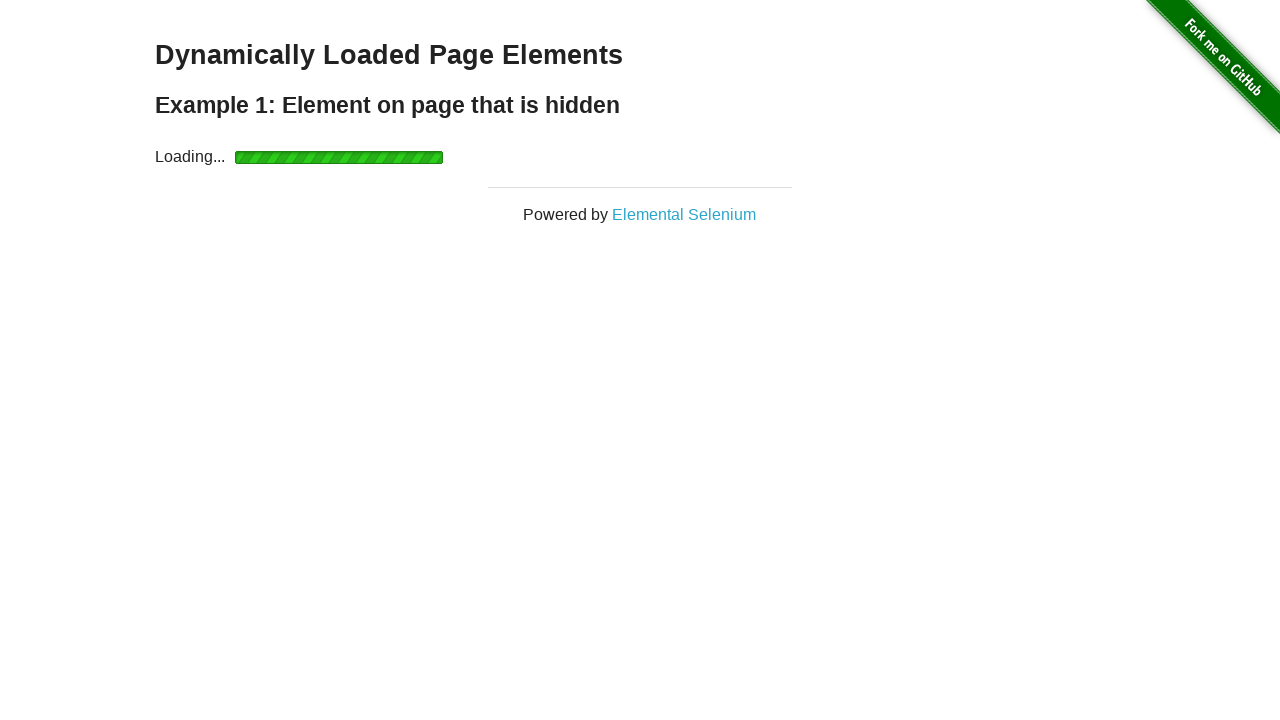

Waited for 'Hello World!' text to become visible after dynamic load
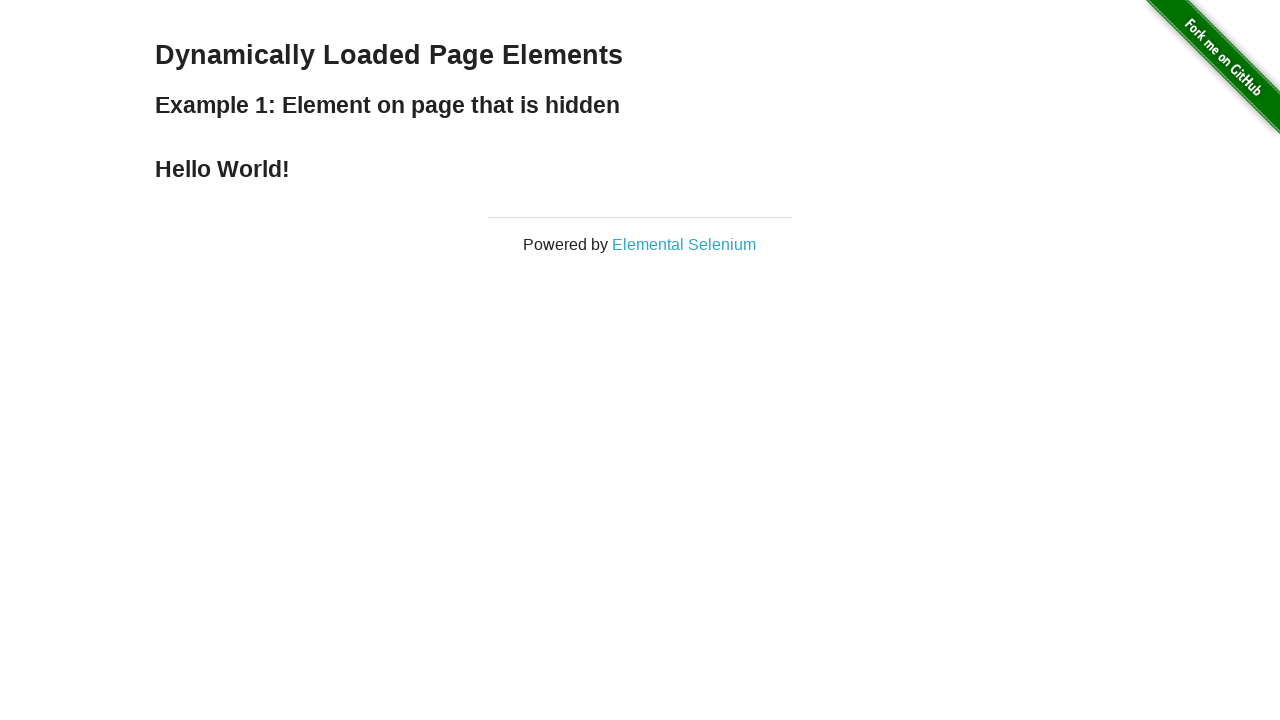

Verified 'Hello World!' text is visible and contains correct content
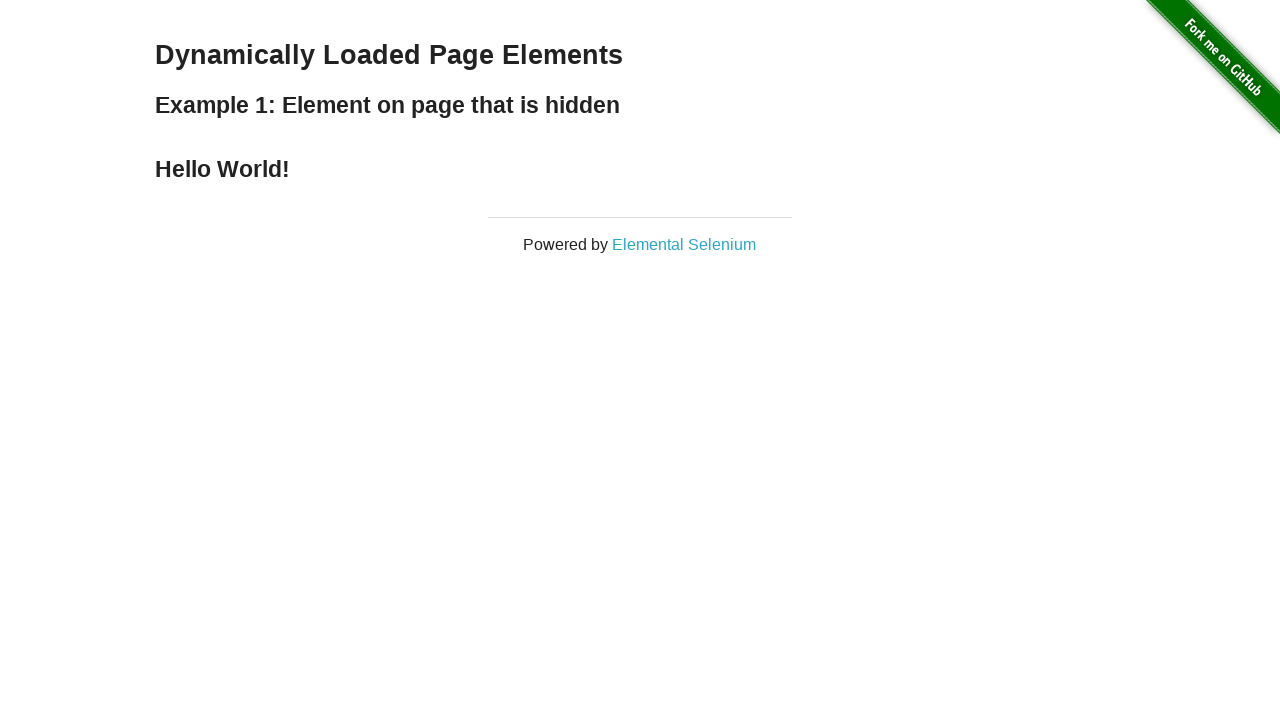

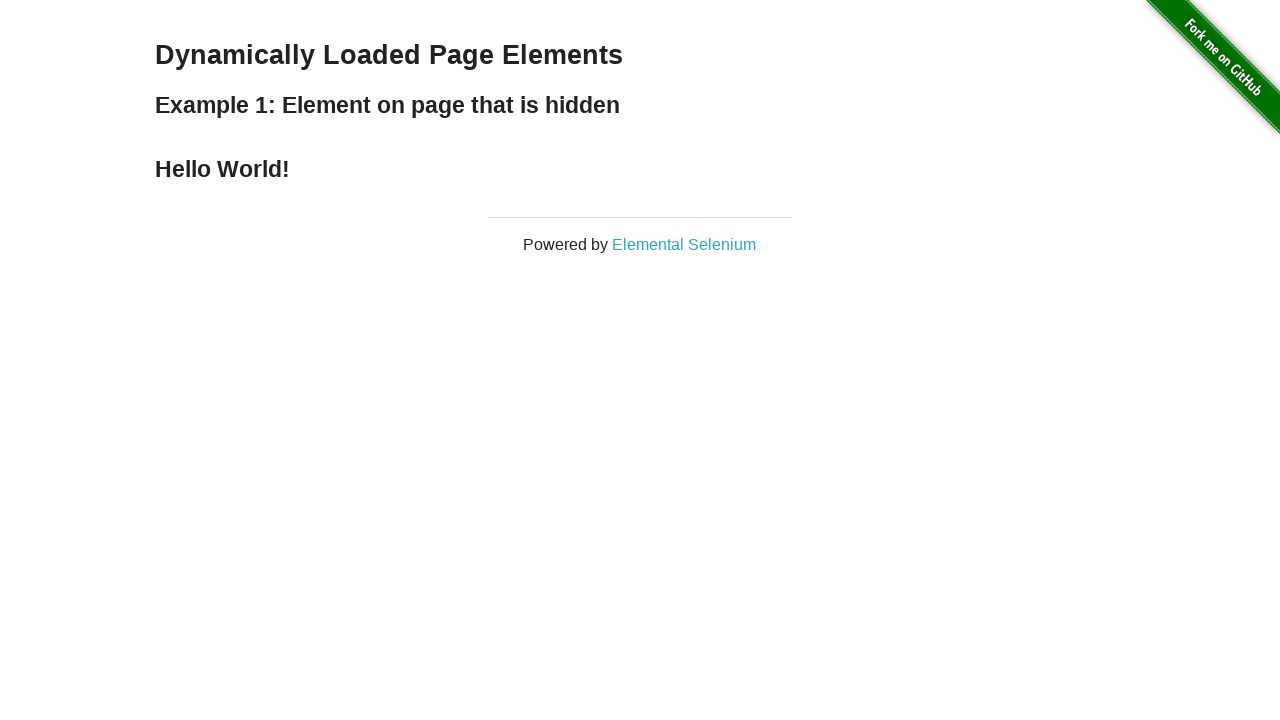